Tests checking and unchecking the mark all as complete toggle

Starting URL: https://demo.playwright.dev/todomvc

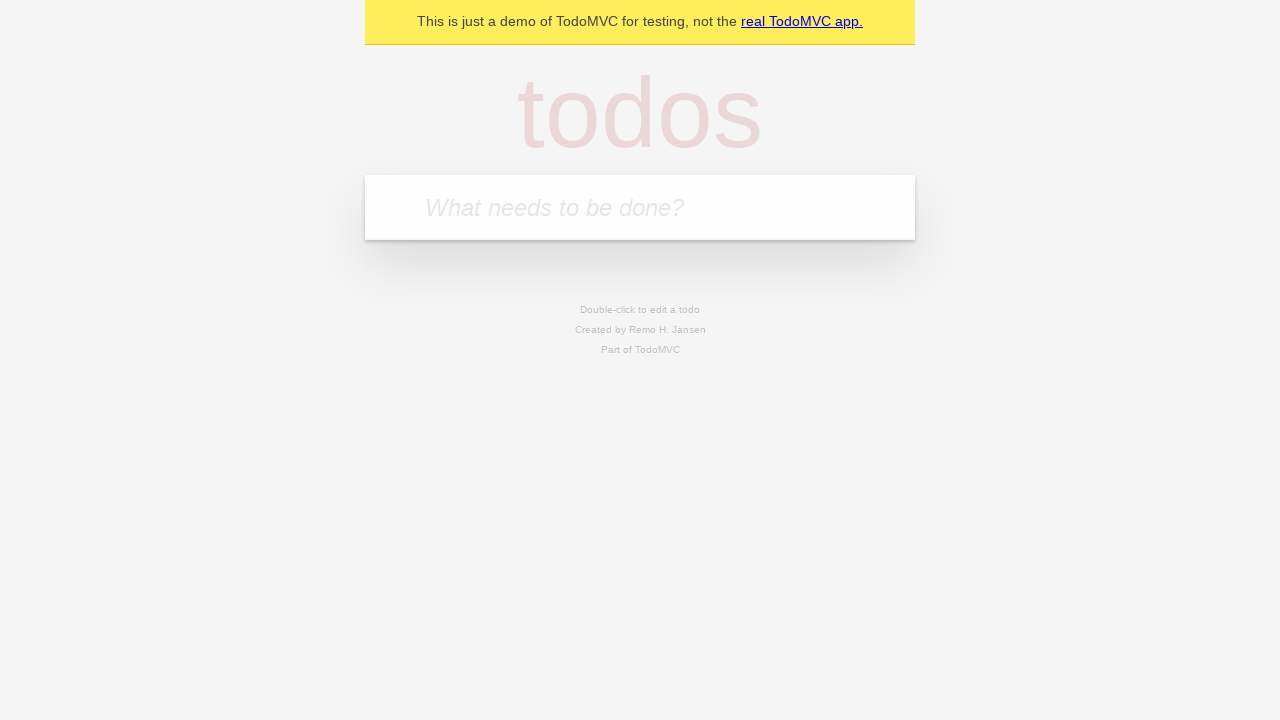

Filled todo input with 'buy some cheese' on input[placeholder='What needs to be done?']
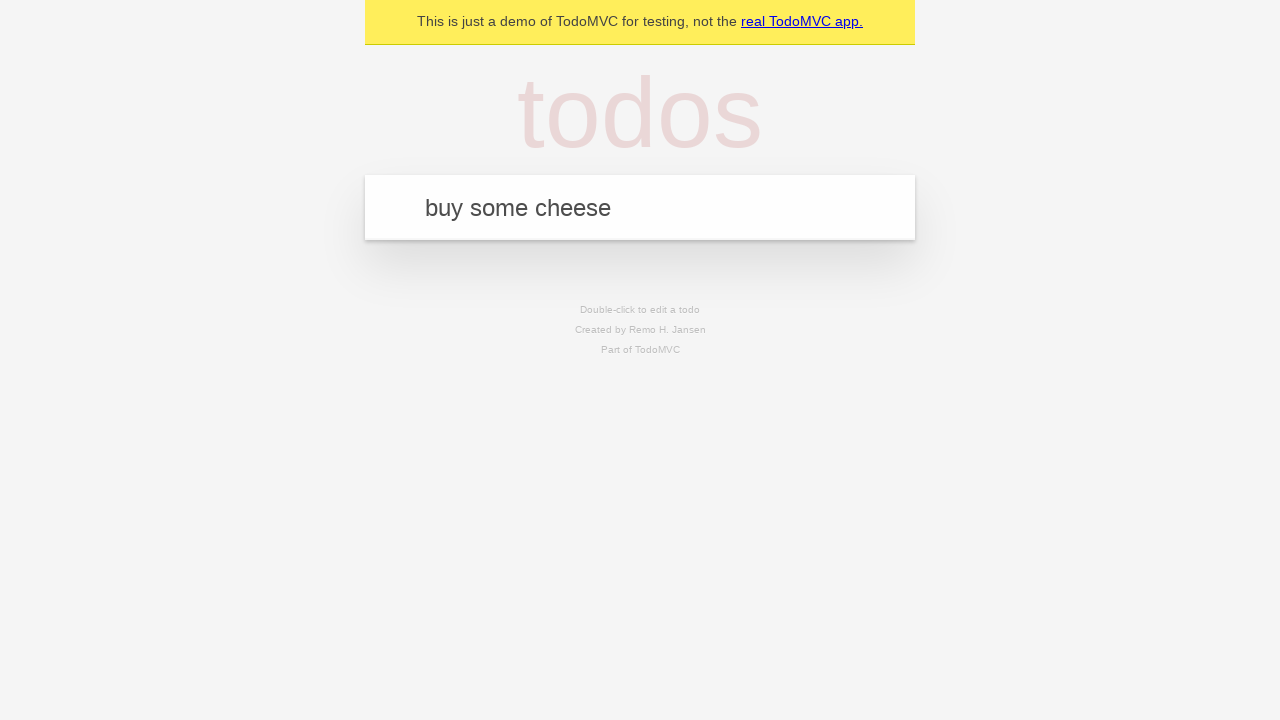

Pressed Enter to add first todo on input[placeholder='What needs to be done?']
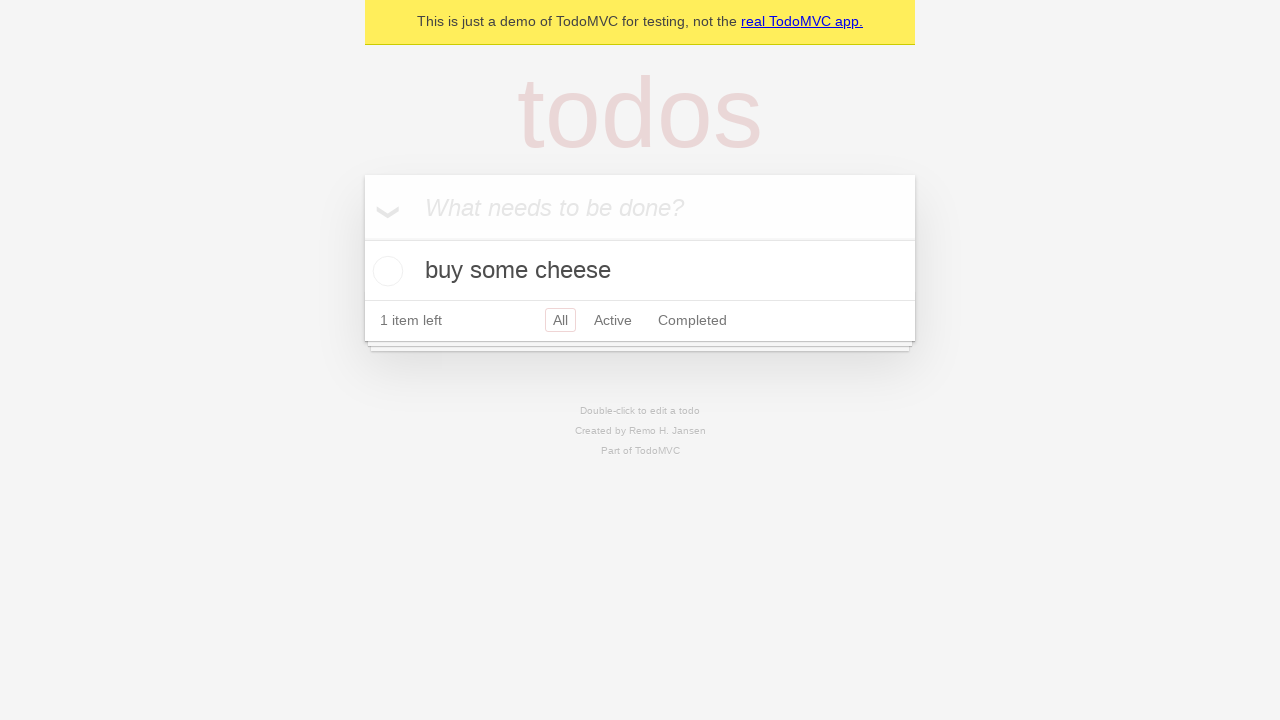

Filled todo input with 'feed the cat' on input[placeholder='What needs to be done?']
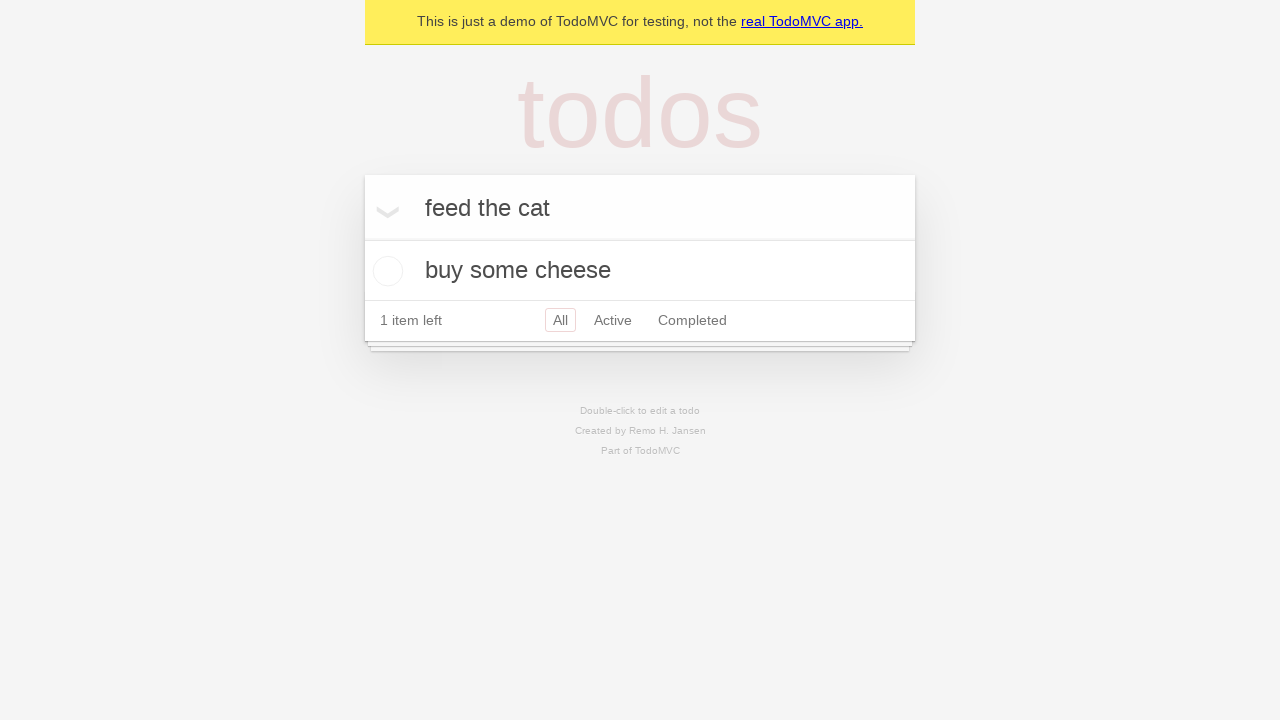

Pressed Enter to add second todo on input[placeholder='What needs to be done?']
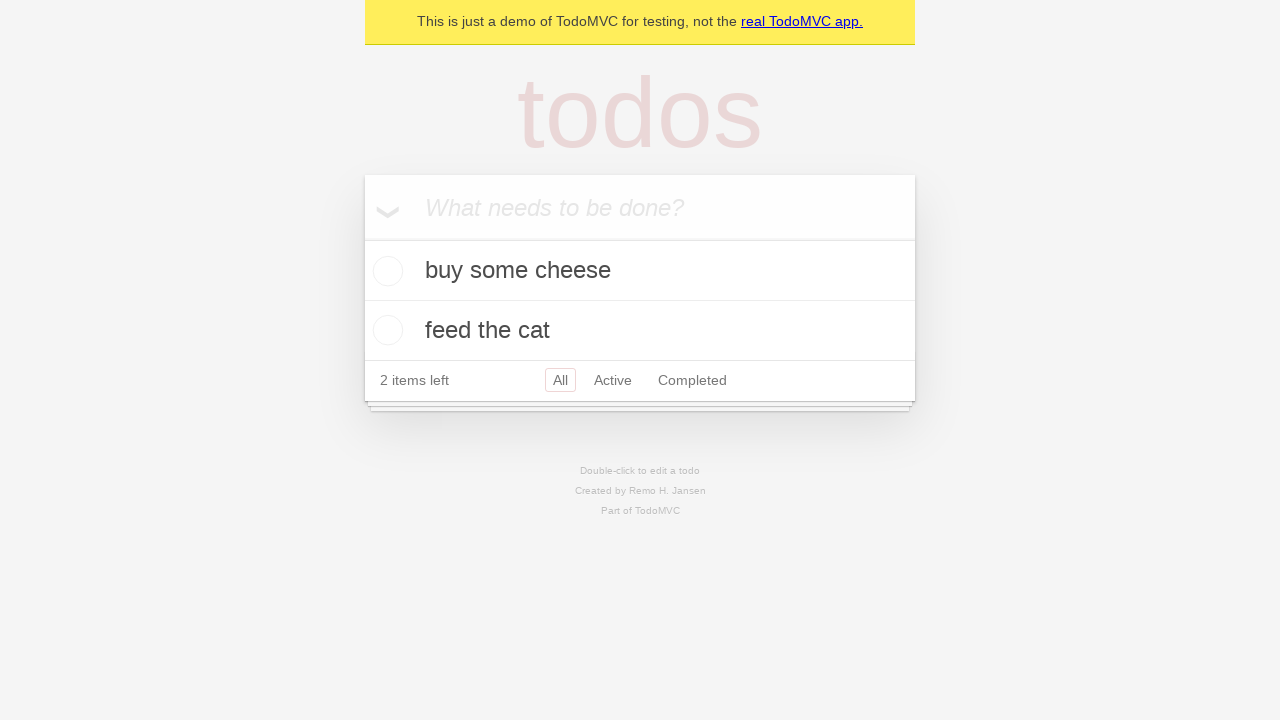

Filled todo input with 'book a doctors appointment' on input[placeholder='What needs to be done?']
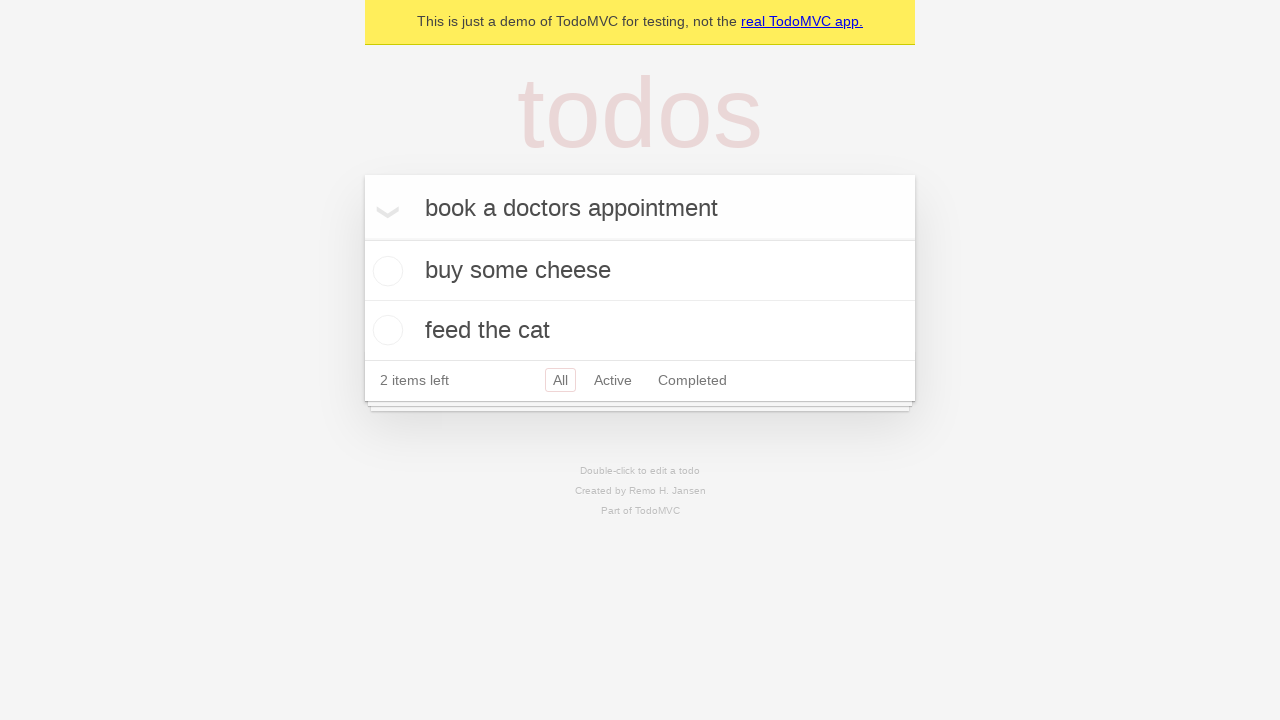

Pressed Enter to add third todo on input[placeholder='What needs to be done?']
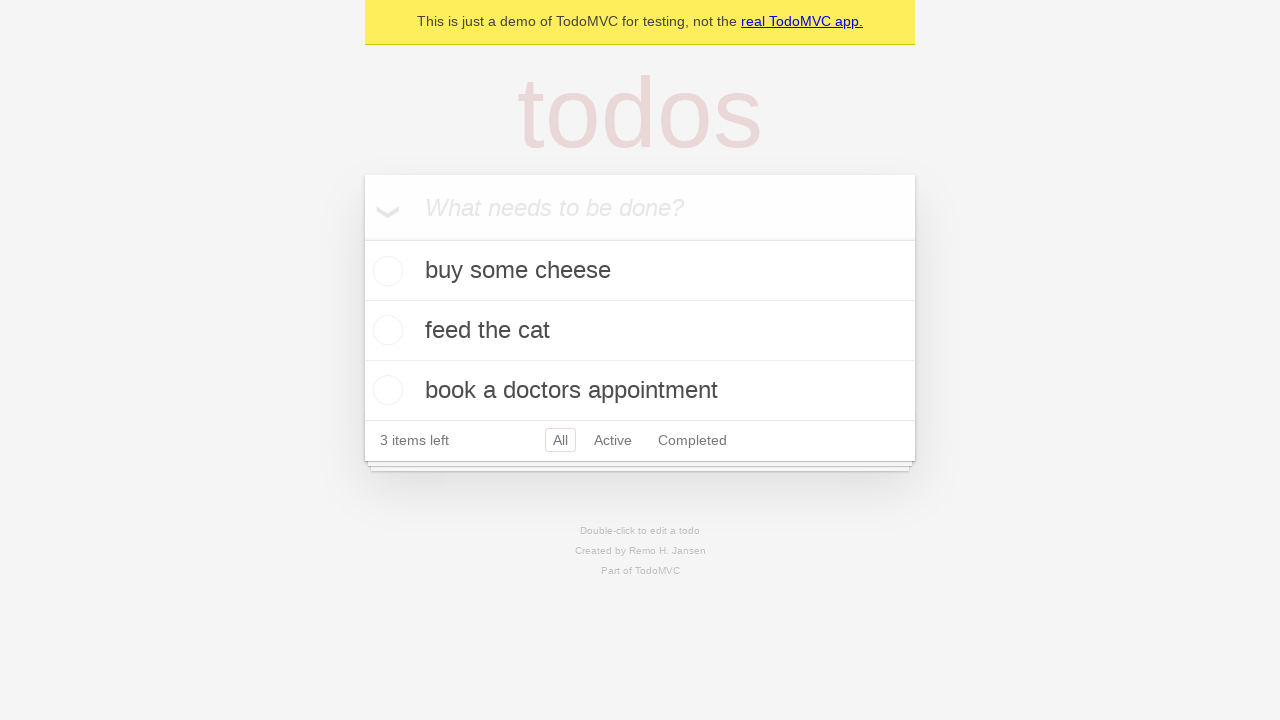

Checked 'Mark all as complete' toggle to mark all todos as complete at (382, 206) on label:has-text('Mark all as complete')
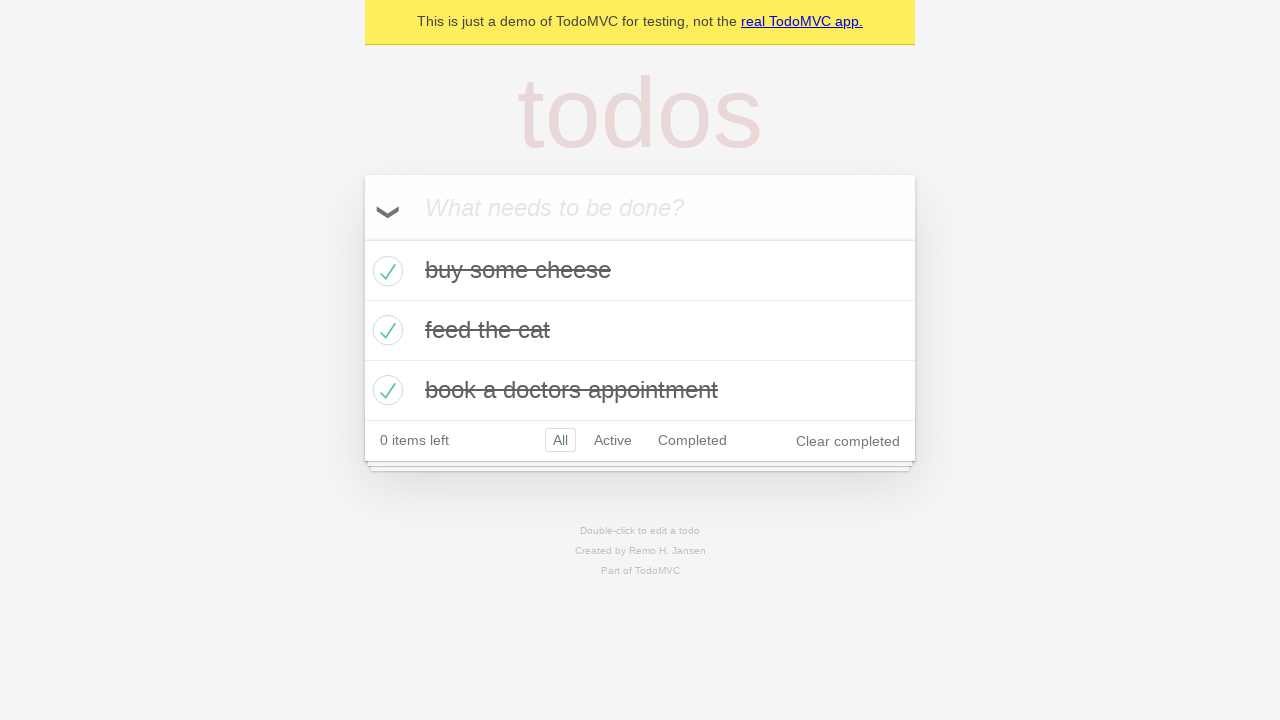

Unchecked 'Mark all as complete' toggle to clear the complete state of all items at (382, 206) on label:has-text('Mark all as complete')
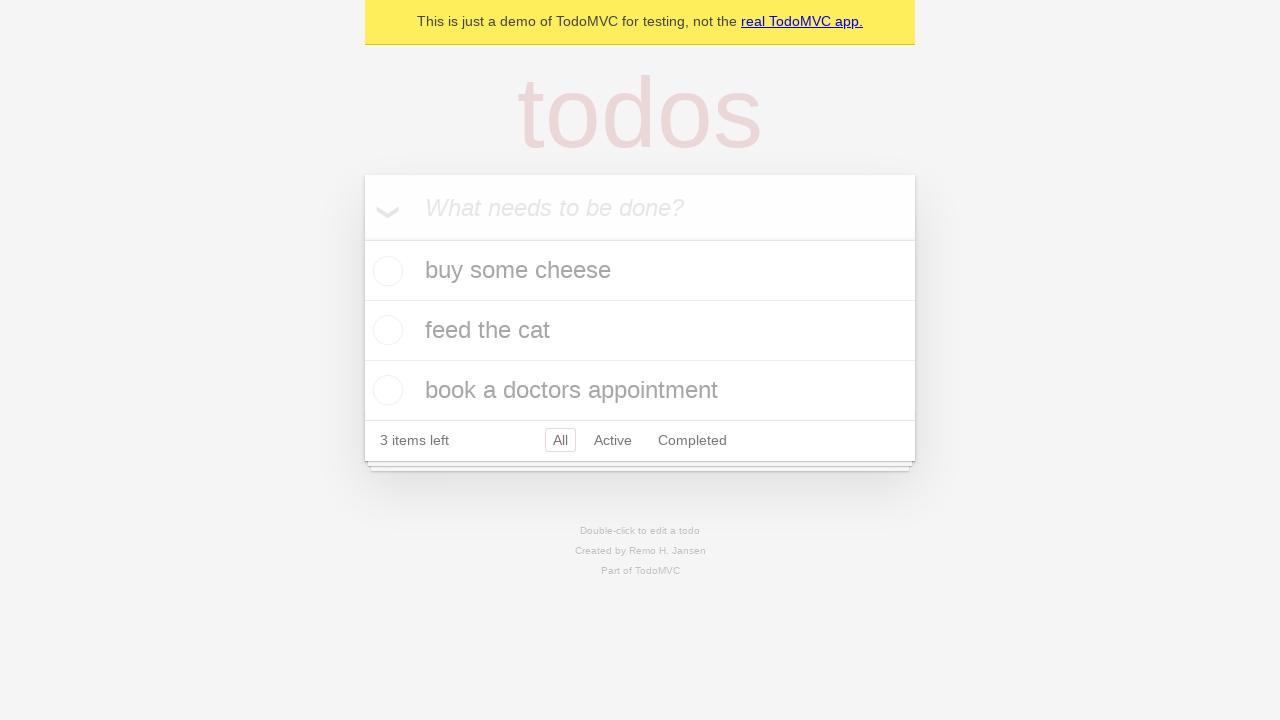

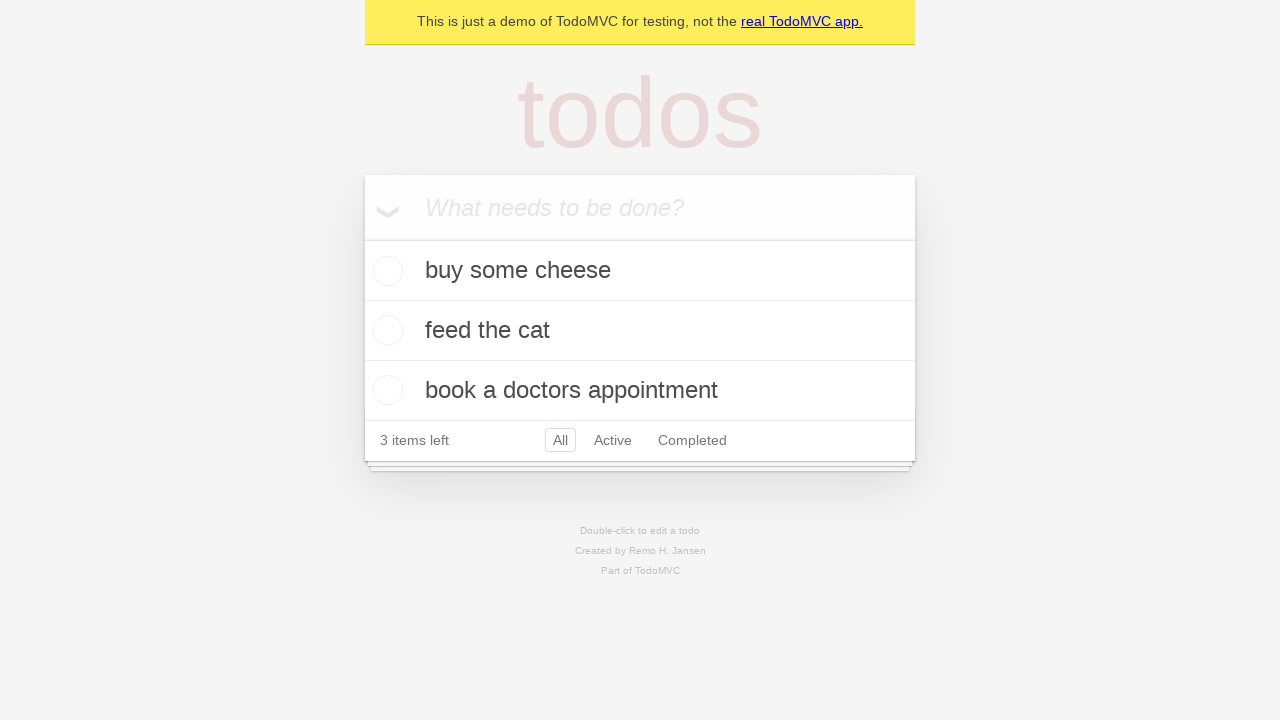